Navigates to Broken Images page and verifies that images have alt attributes

Starting URL: https://the-internet.herokuapp.com

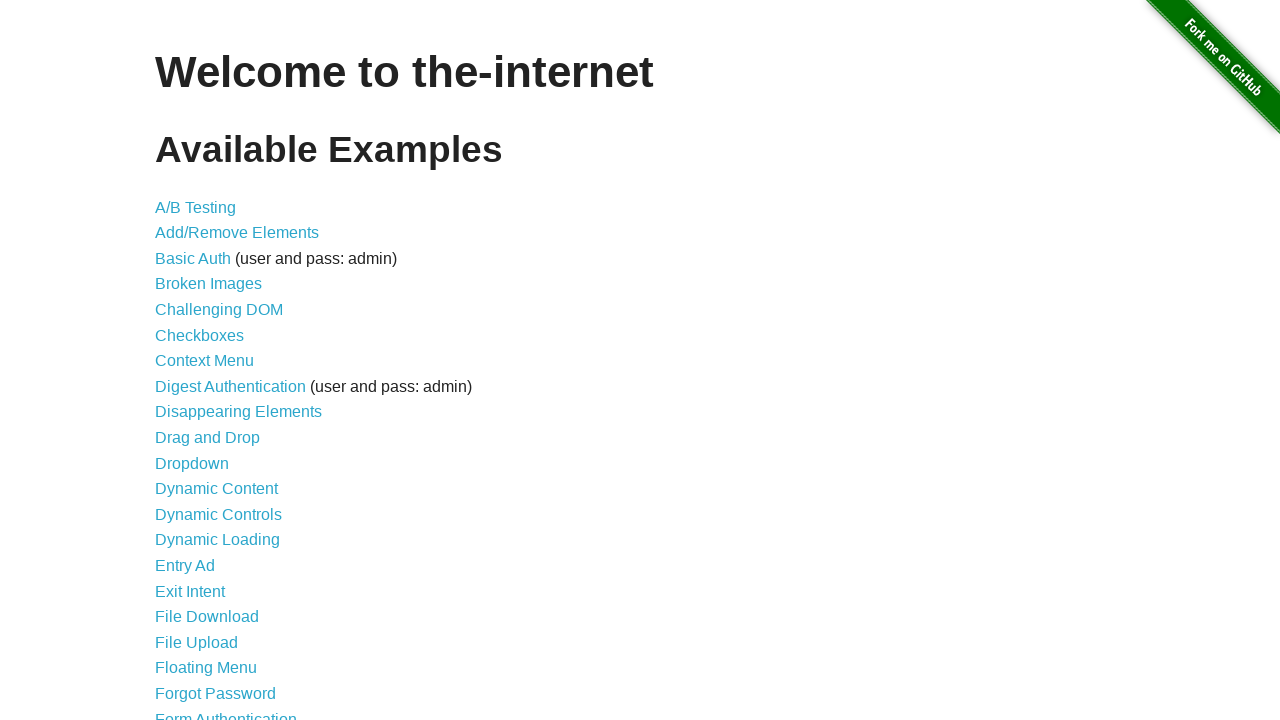

Clicked on Broken Images link at (208, 284) on internal:role=link[name="Broken Images"i]
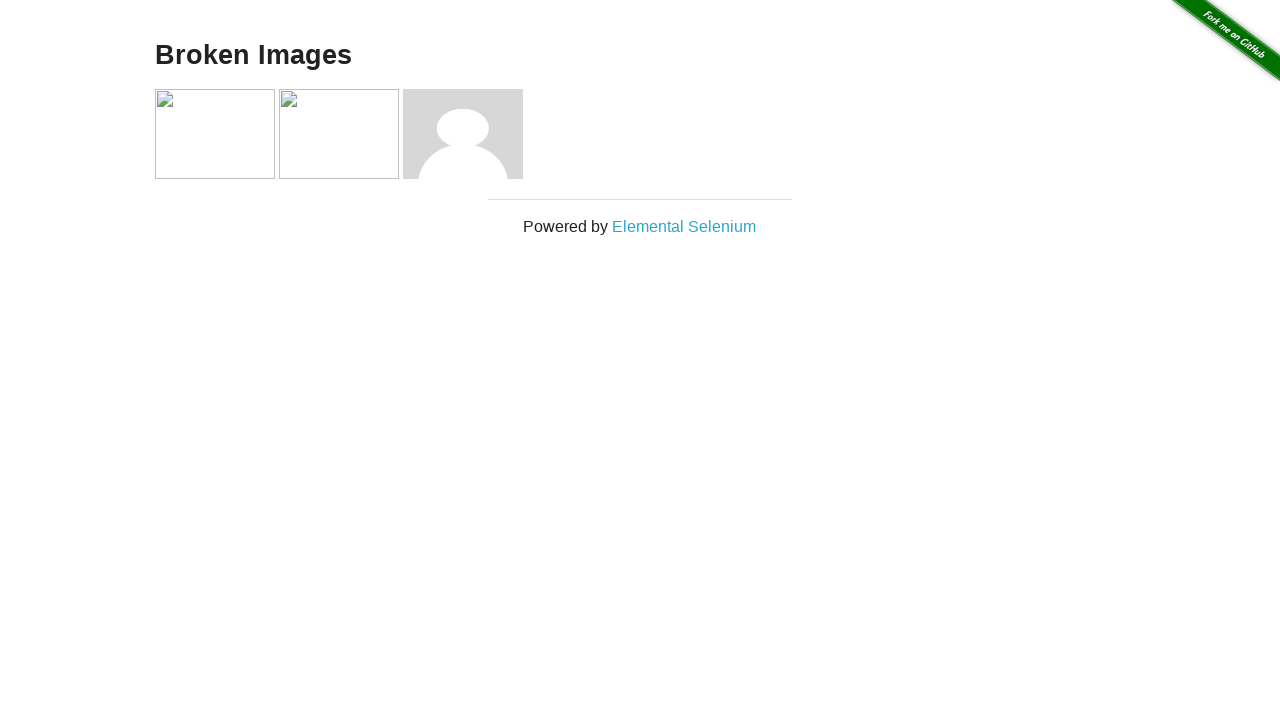

Images loaded on Broken Images page
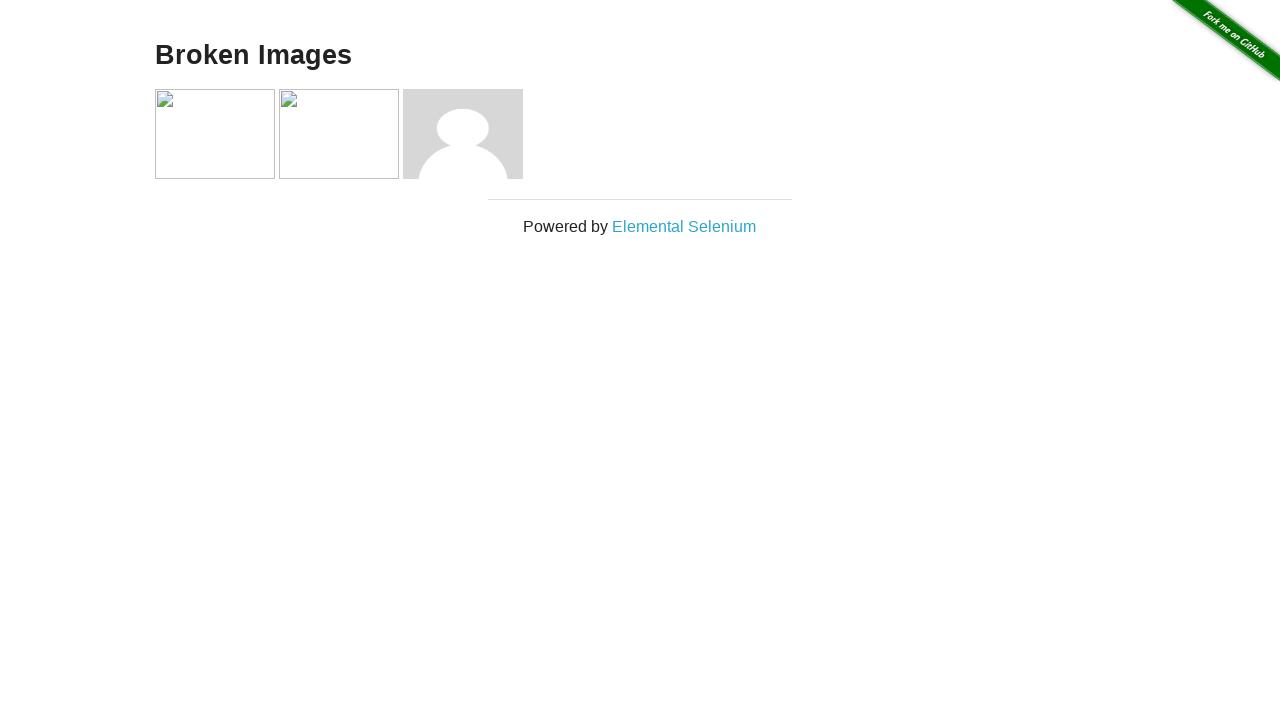

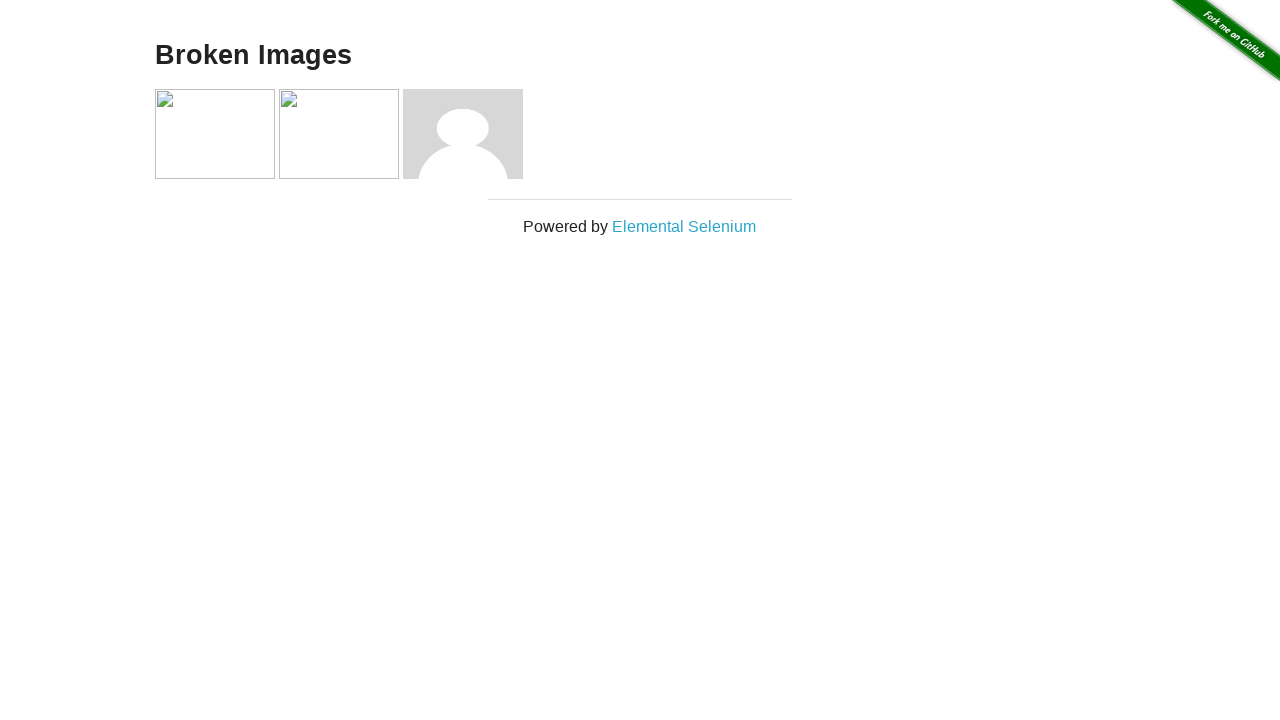